Navigates to Meesho e-commerce website and clicks on the "Leather Watches Men" category link to browse men's leather watches.

Starting URL: https://www.meesho.com/

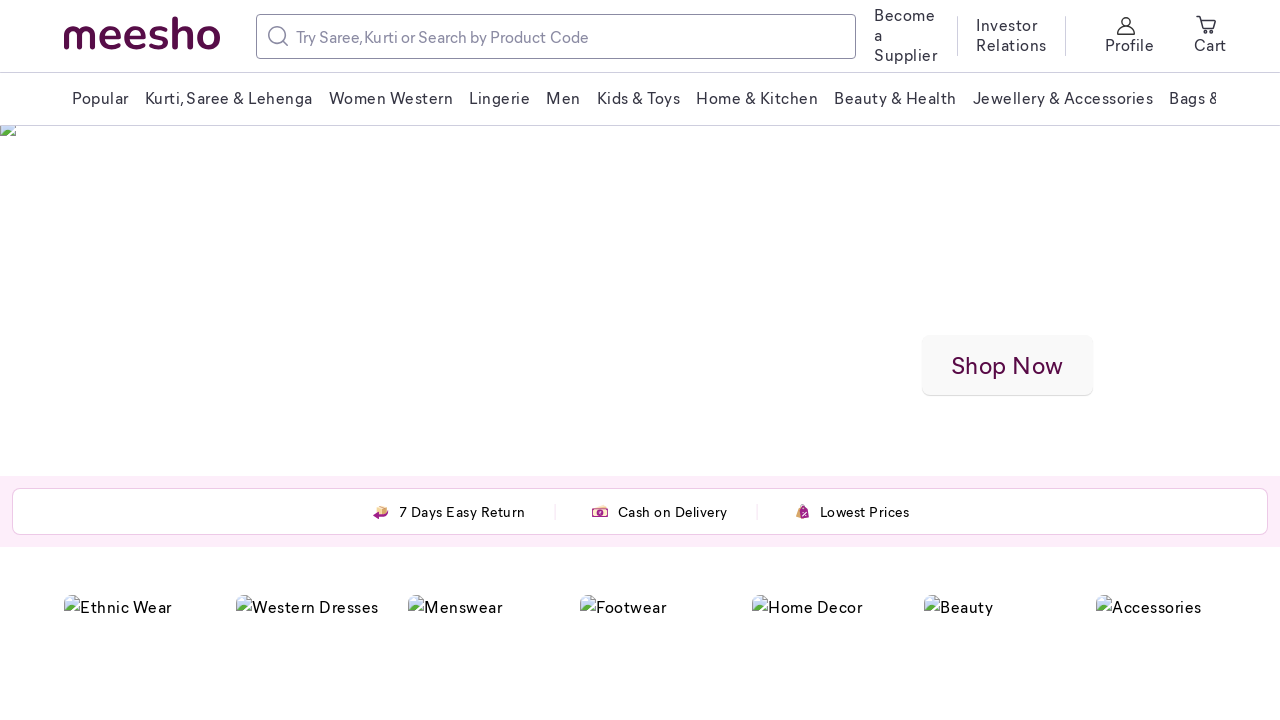

Navigated to Meesho e-commerce website
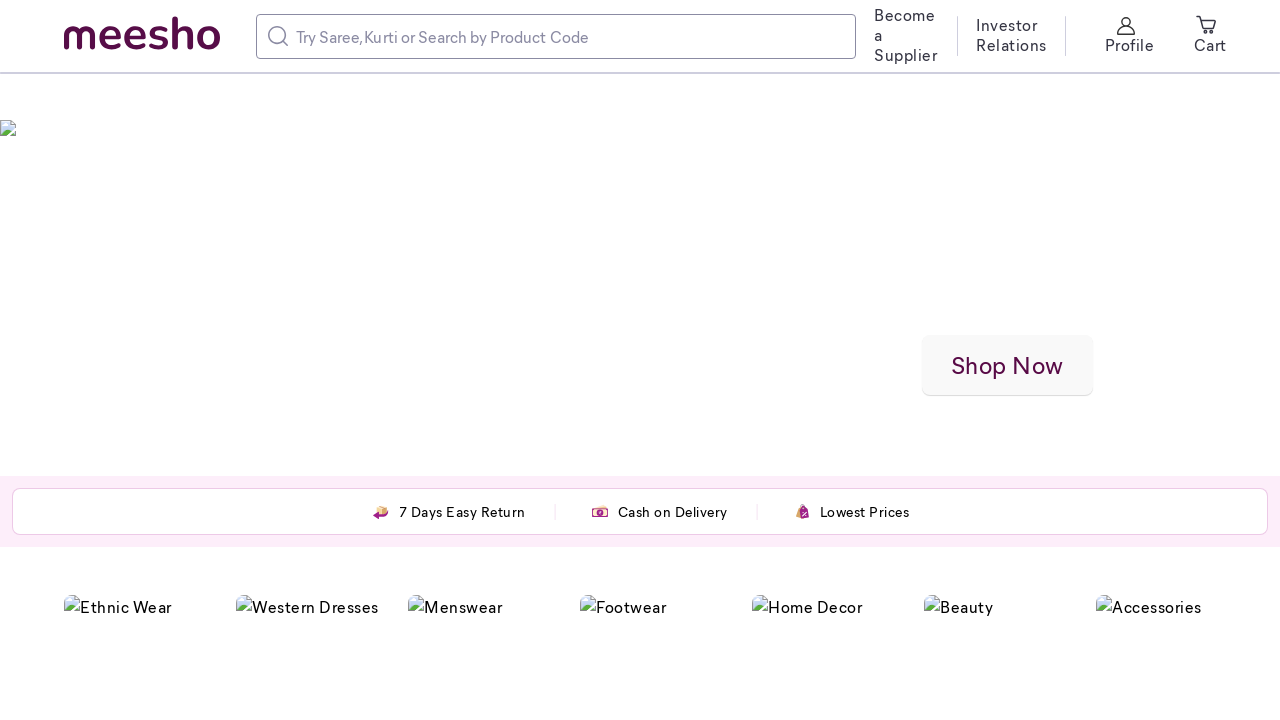

Clicked on the 'Leather Watches Men' category link at (450, 360) on a:has-text('Leather Watches Men')
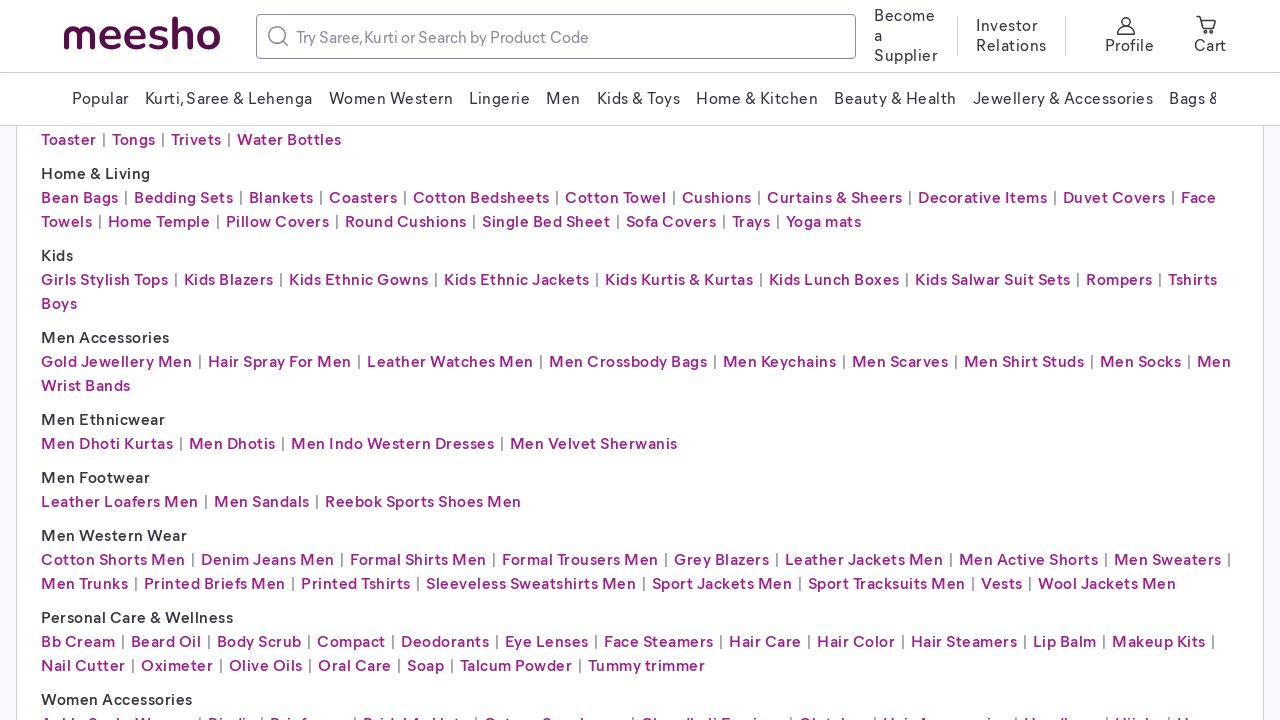

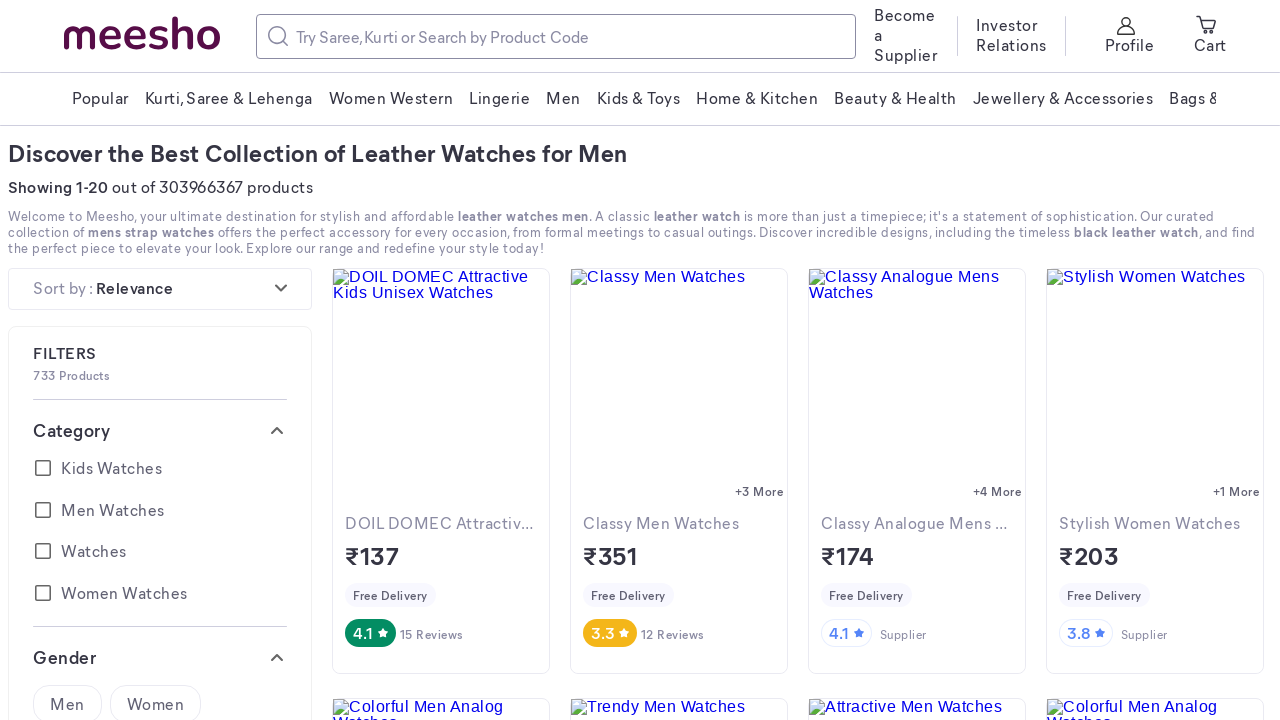